Navigates to the Rahul Shetty Academy Selenium Practice shopping page and waits for the page to load

Starting URL: https://rahulshettyacademy.com/seleniumPractise/#/

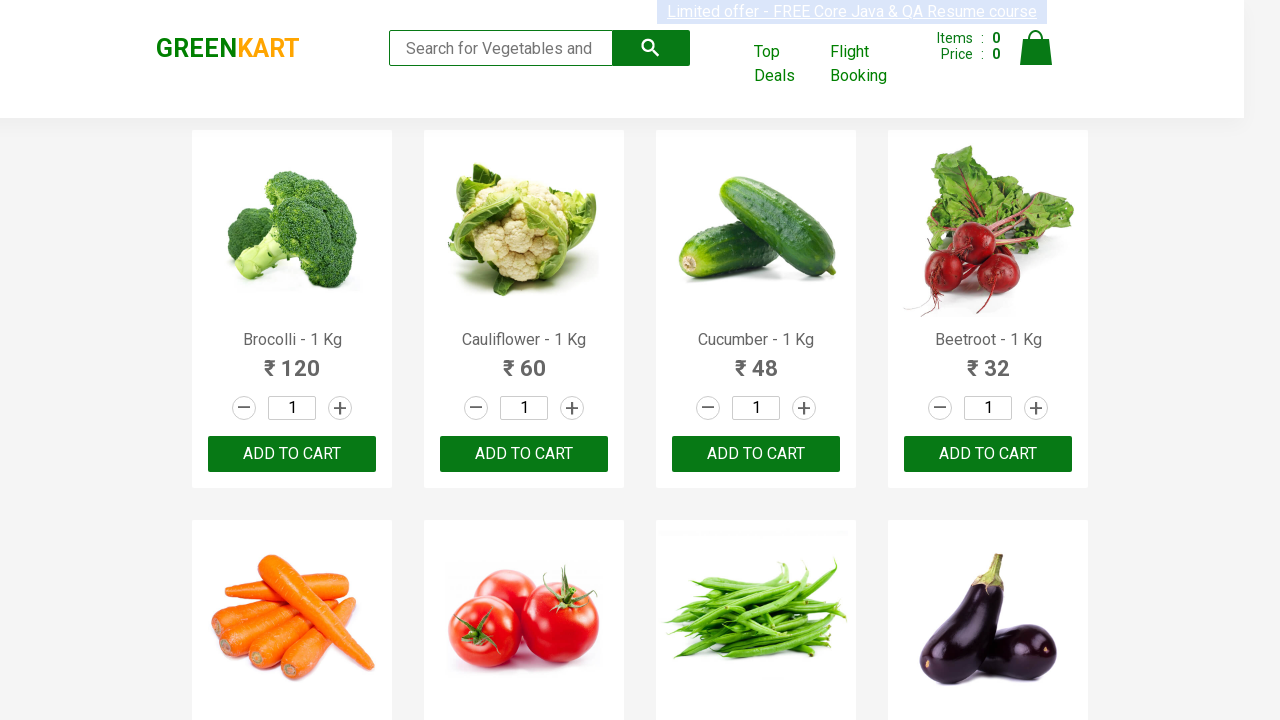

Waited for DOM content to load on Rahul Shetty Academy shopping page
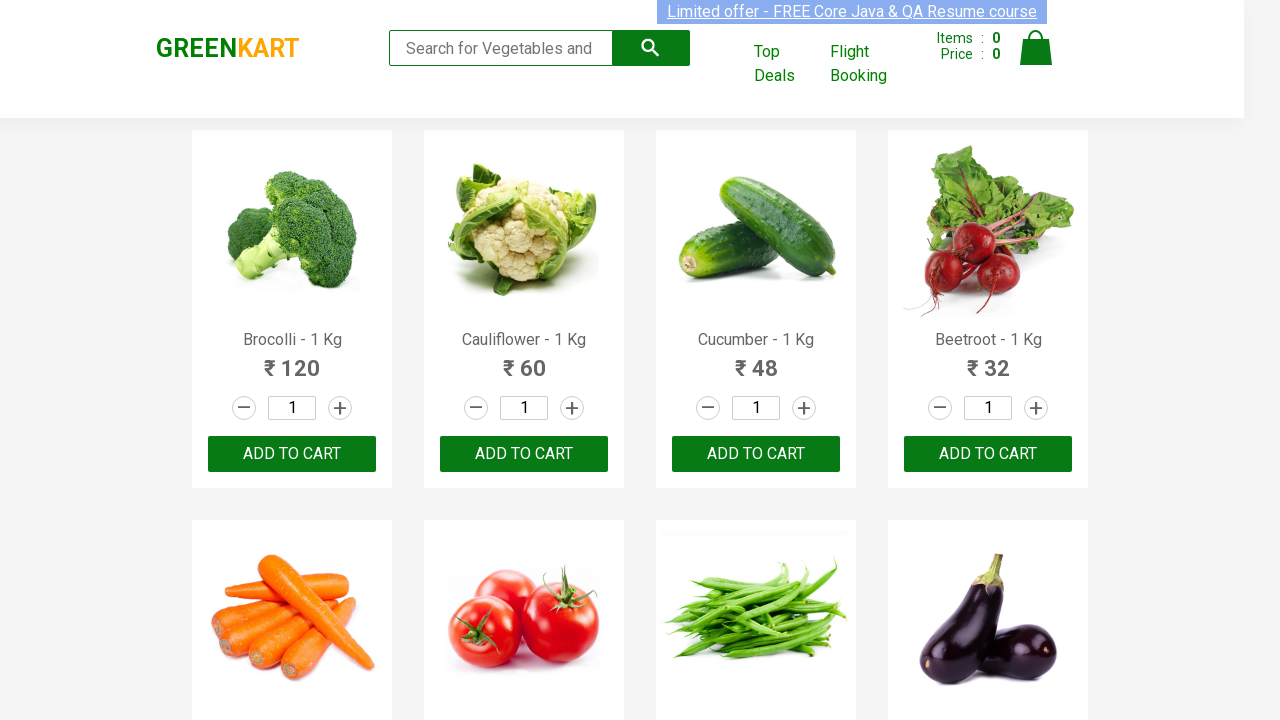

Waited for products container to be visible on the page
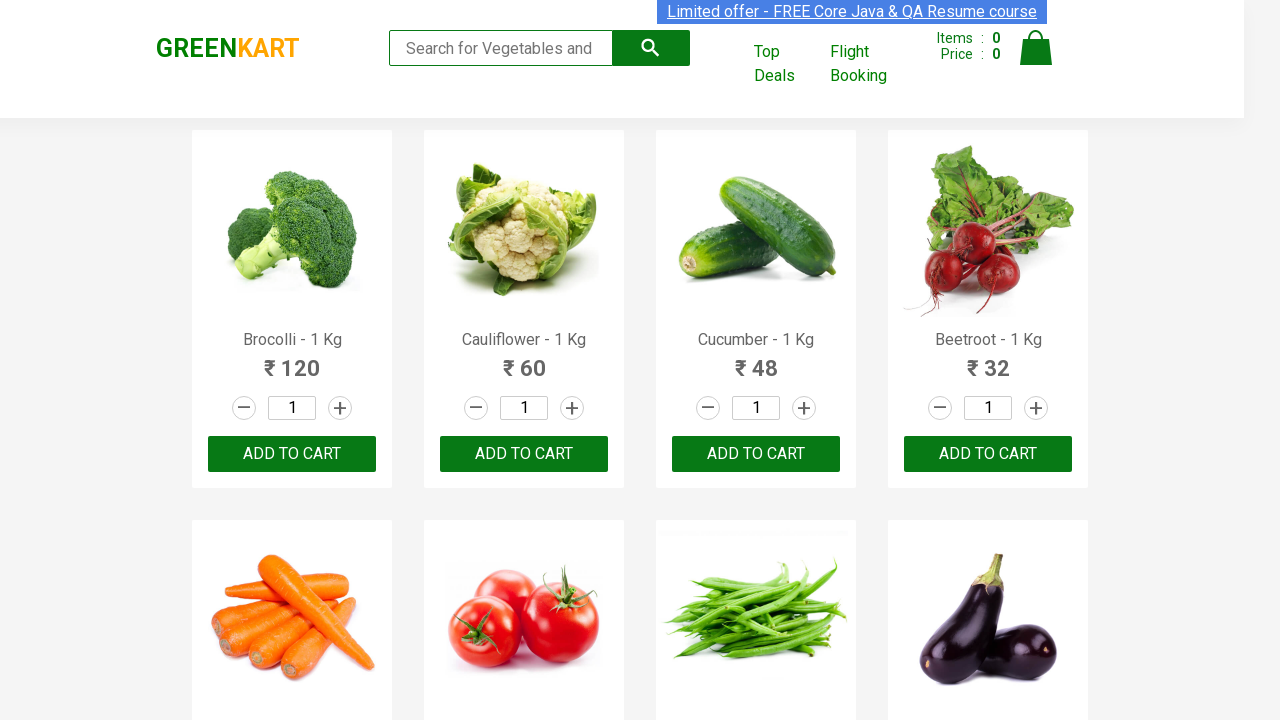

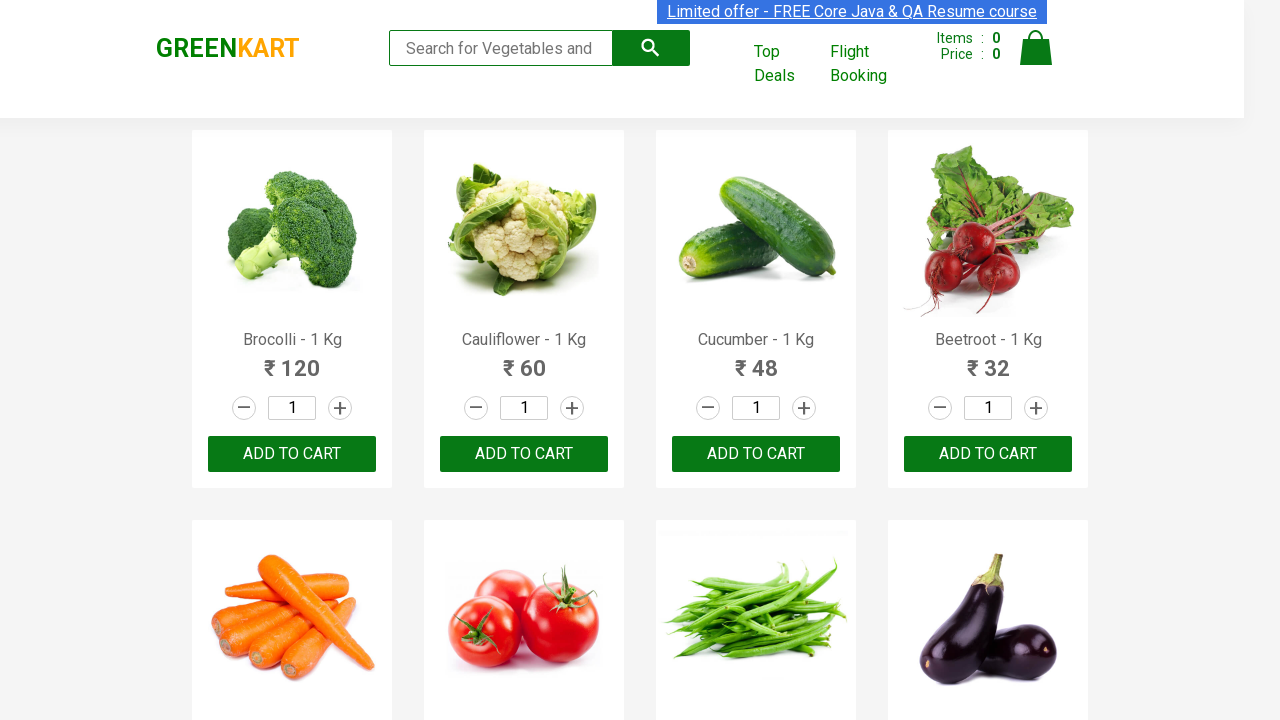